Navigates to Paytm homepage and clicks on the Sign In button to open the login modal/dialog

Starting URL: https://paytm.com/

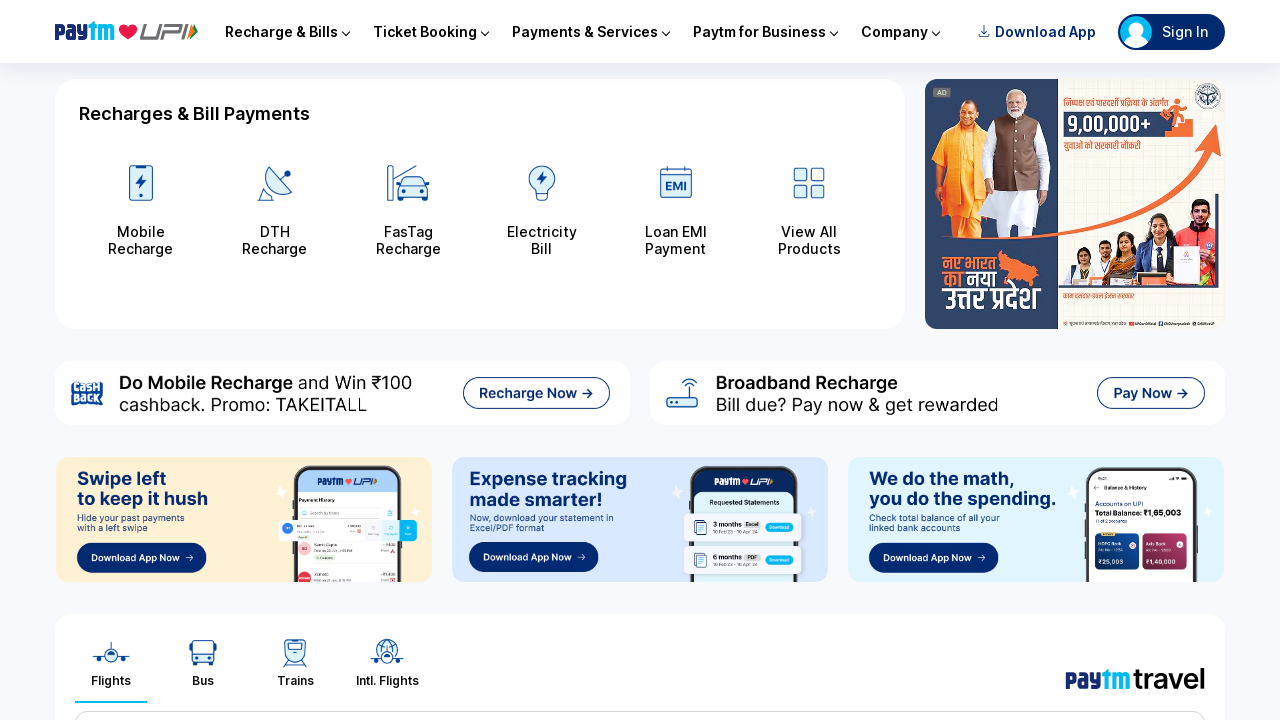

Waited 3 seconds for Paytm homepage to load
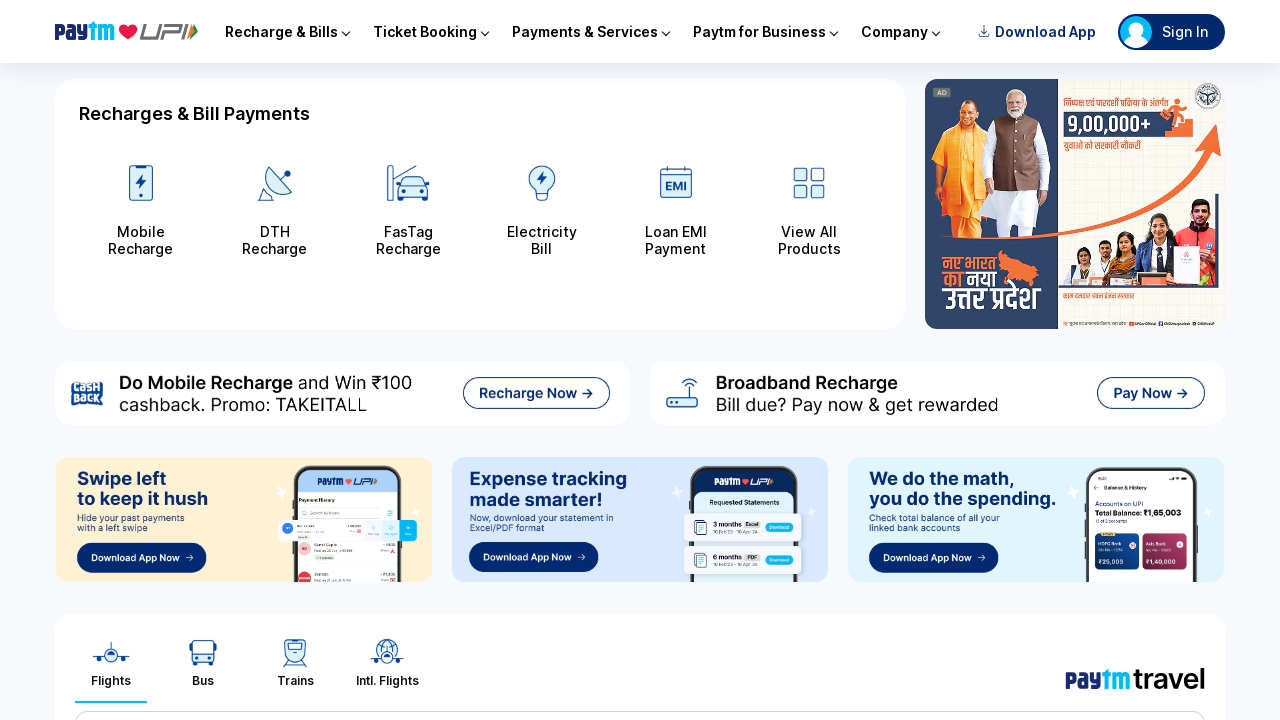

Clicked Sign In button to open login modal at (1185, 32) on xpath=//*[text()='Sign In']
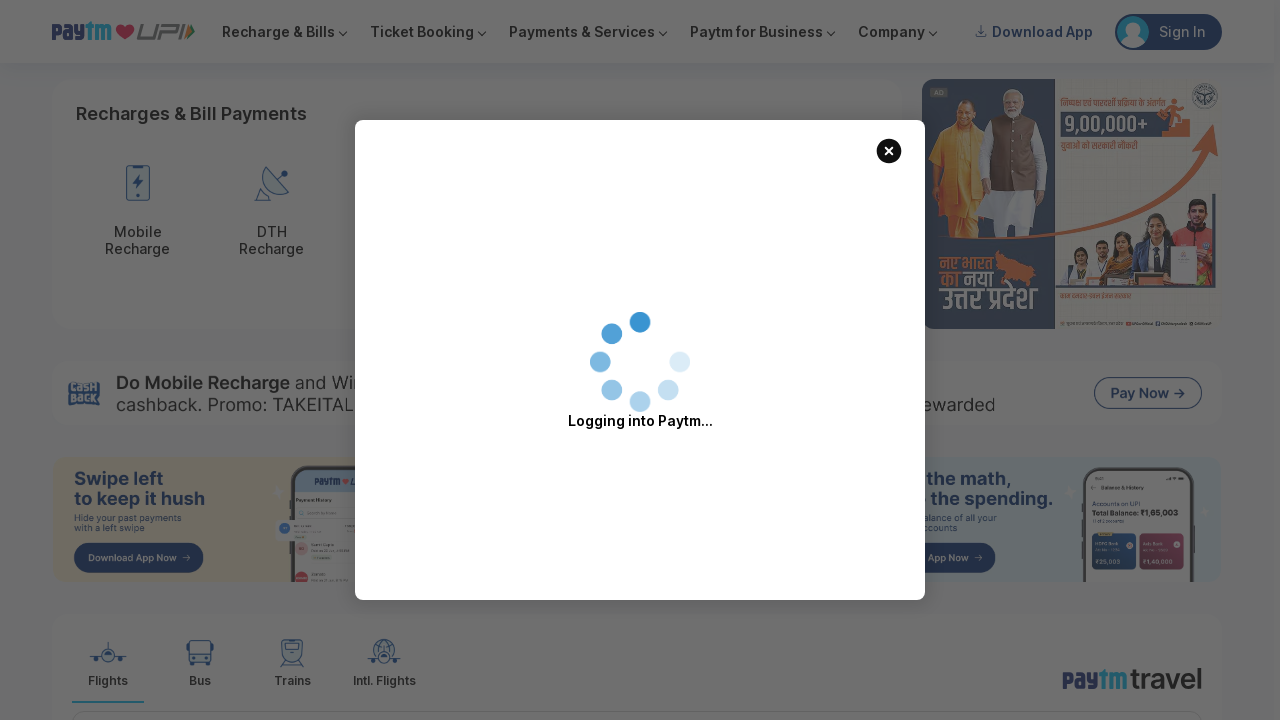

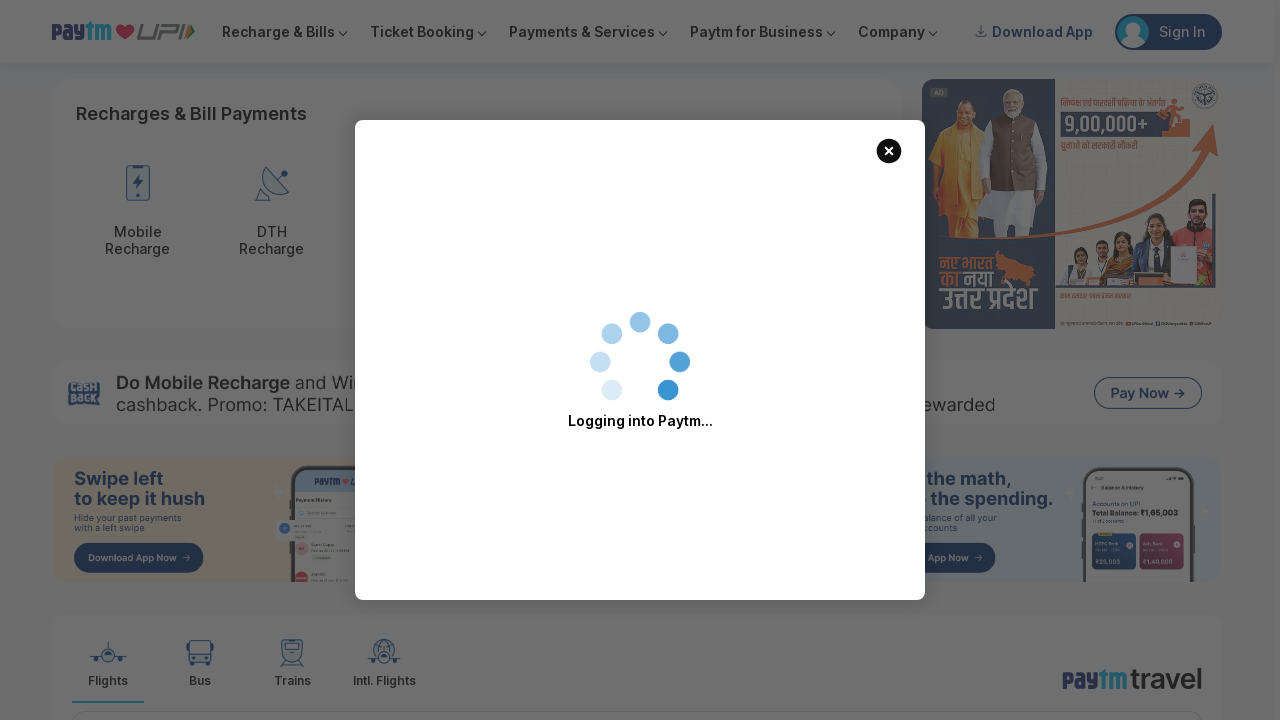